Tests a form filling workflow by clicking a specific link, then filling out a multi-field form with personal information (first name, last name, city, country) and submitting it.

Starting URL: http://suninjuly.github.io/find_link_text

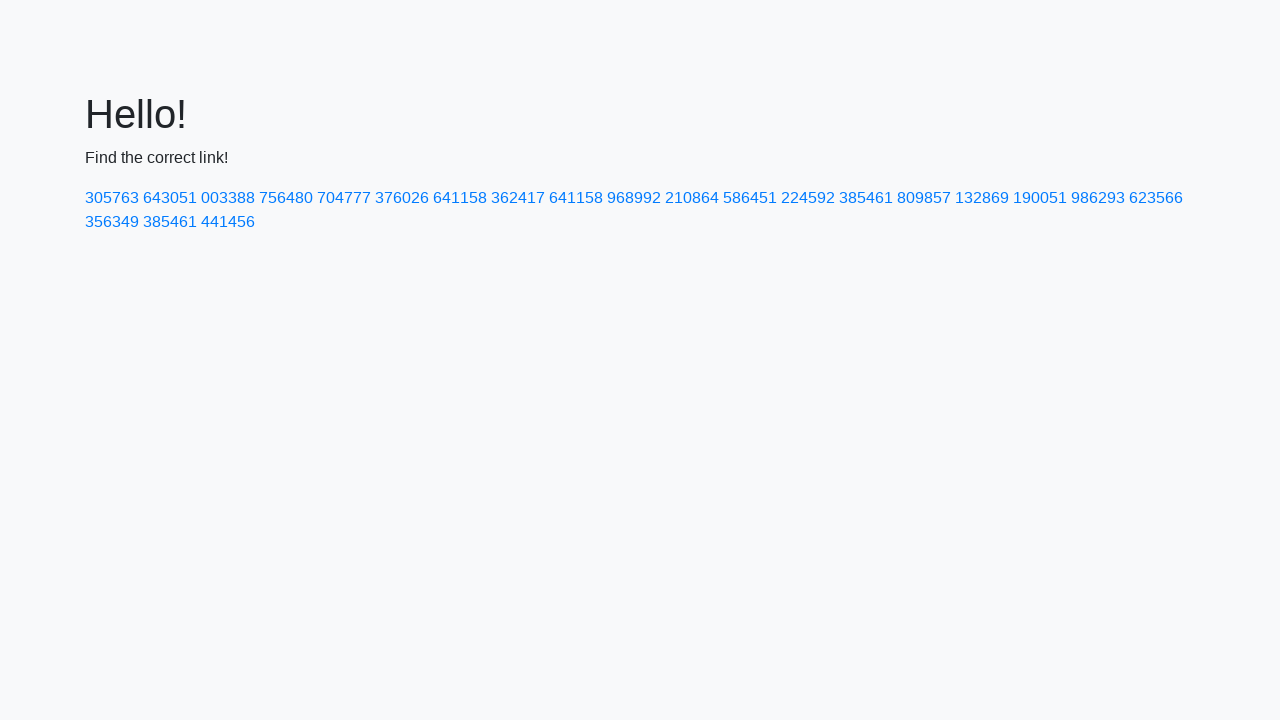

Clicked link with text '224592' at (808, 198) on text=224592
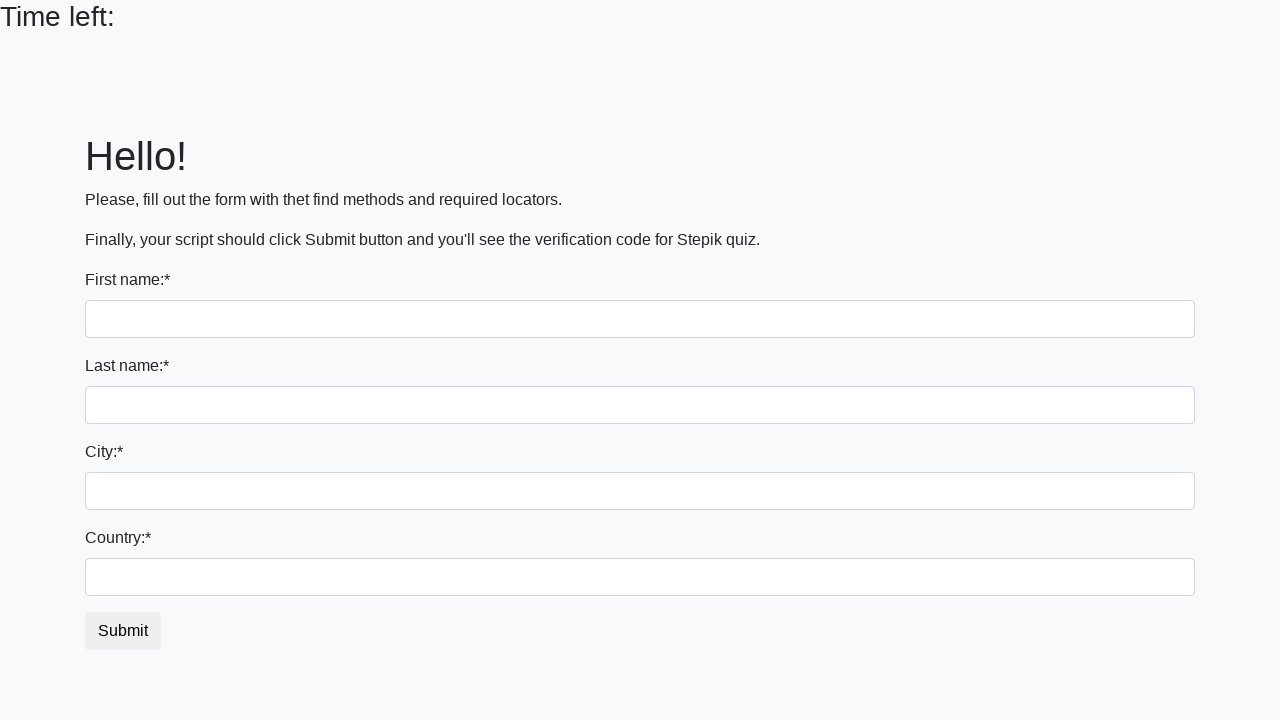

Filled first name field with 'Ivan' on input
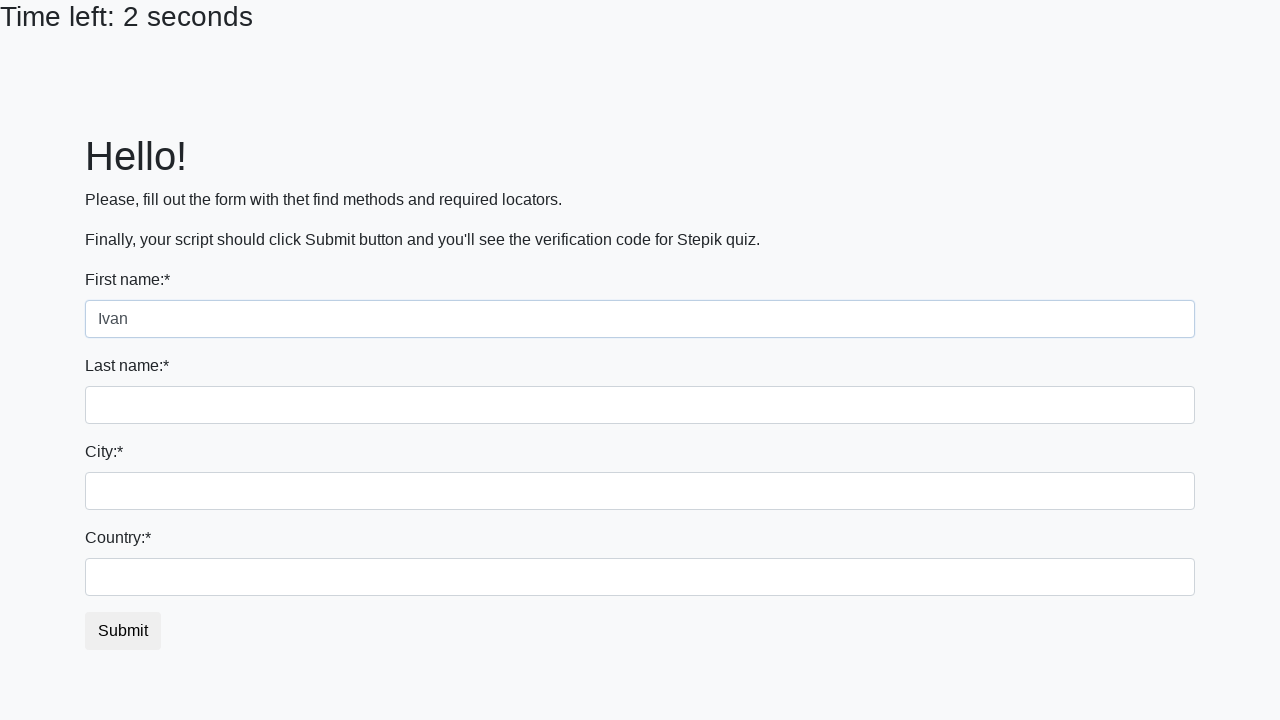

Filled last name field with 'Petrov' on input[name='last_name']
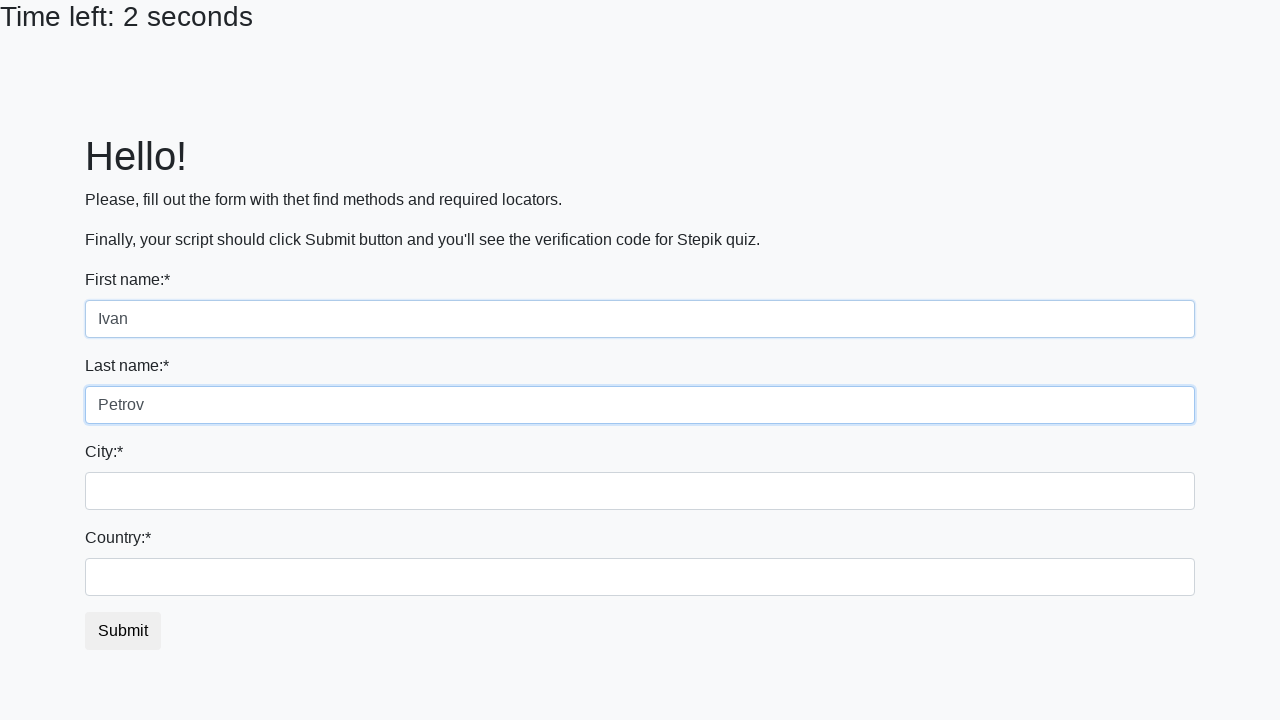

Filled city field with 'Smolensk' on .city
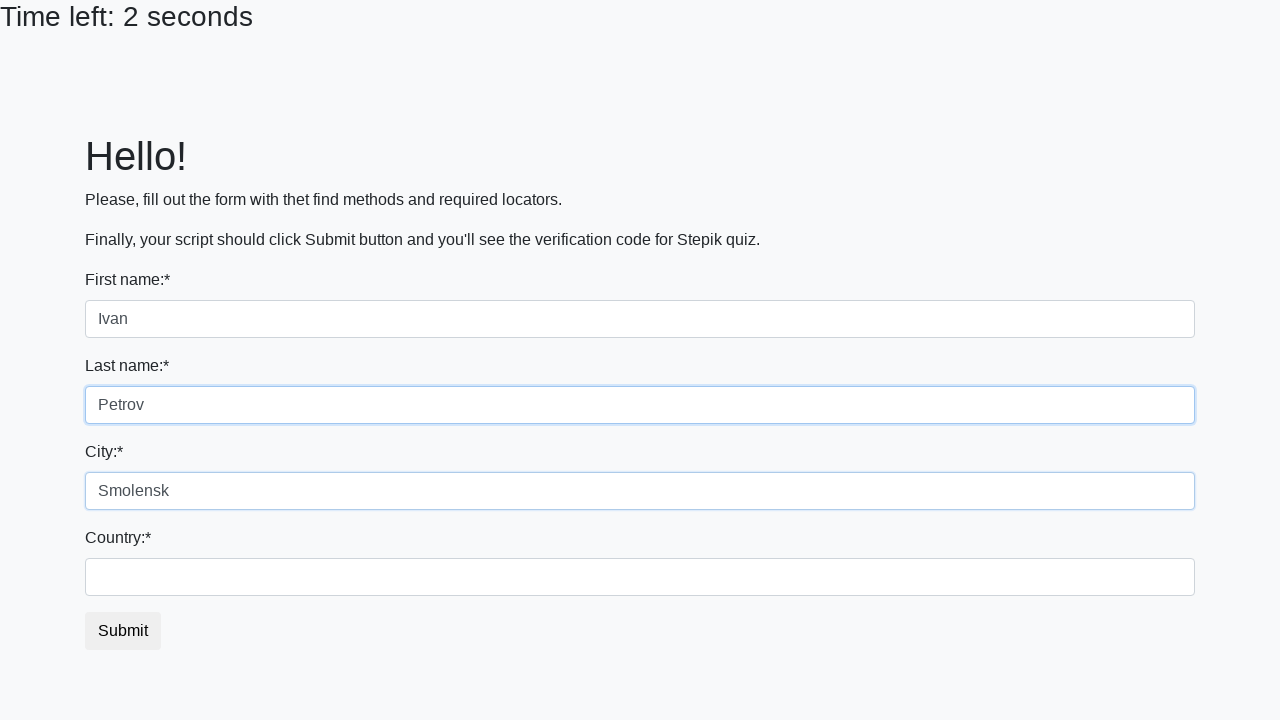

Filled country field with 'Russia' on #country
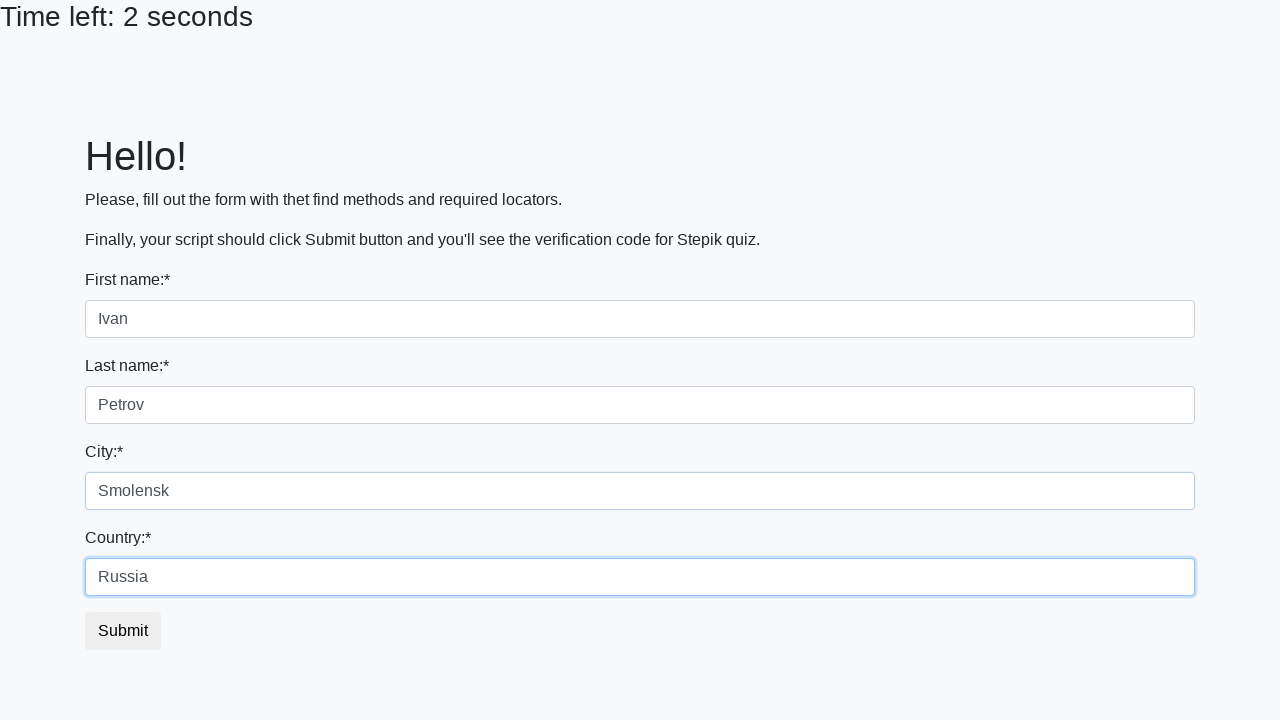

Clicked submit button to submit the form at (123, 631) on button.btn
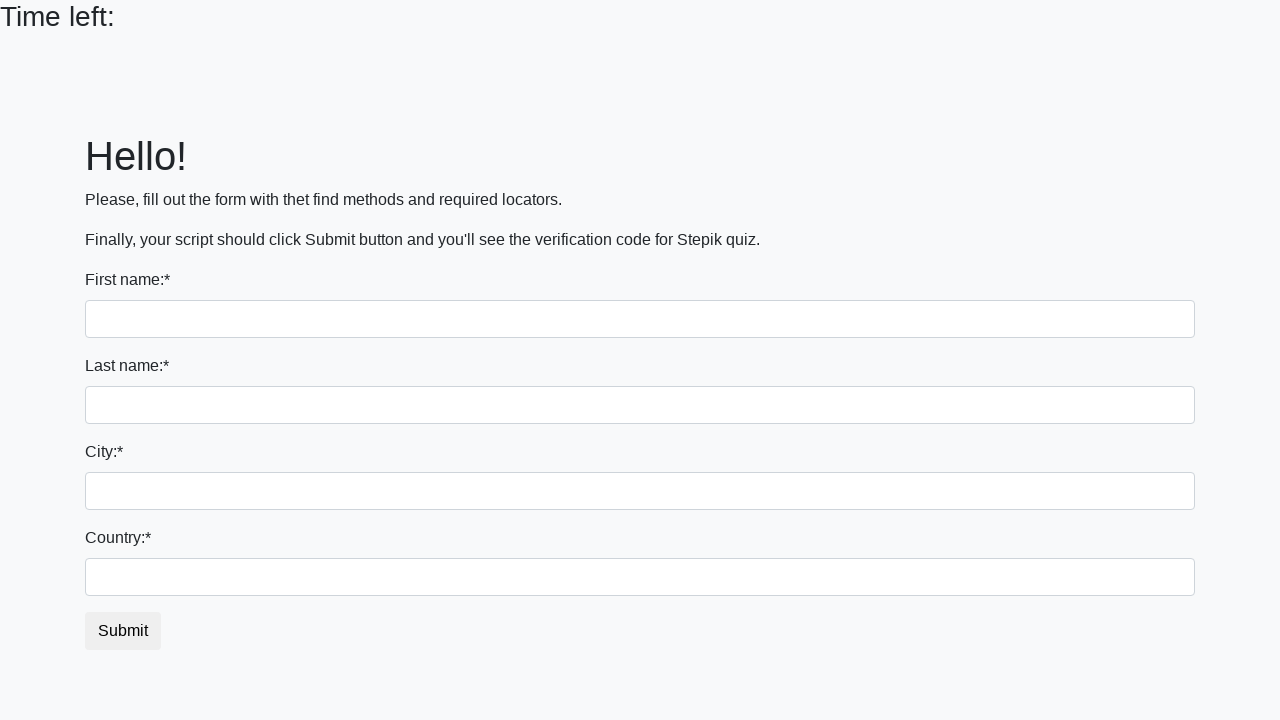

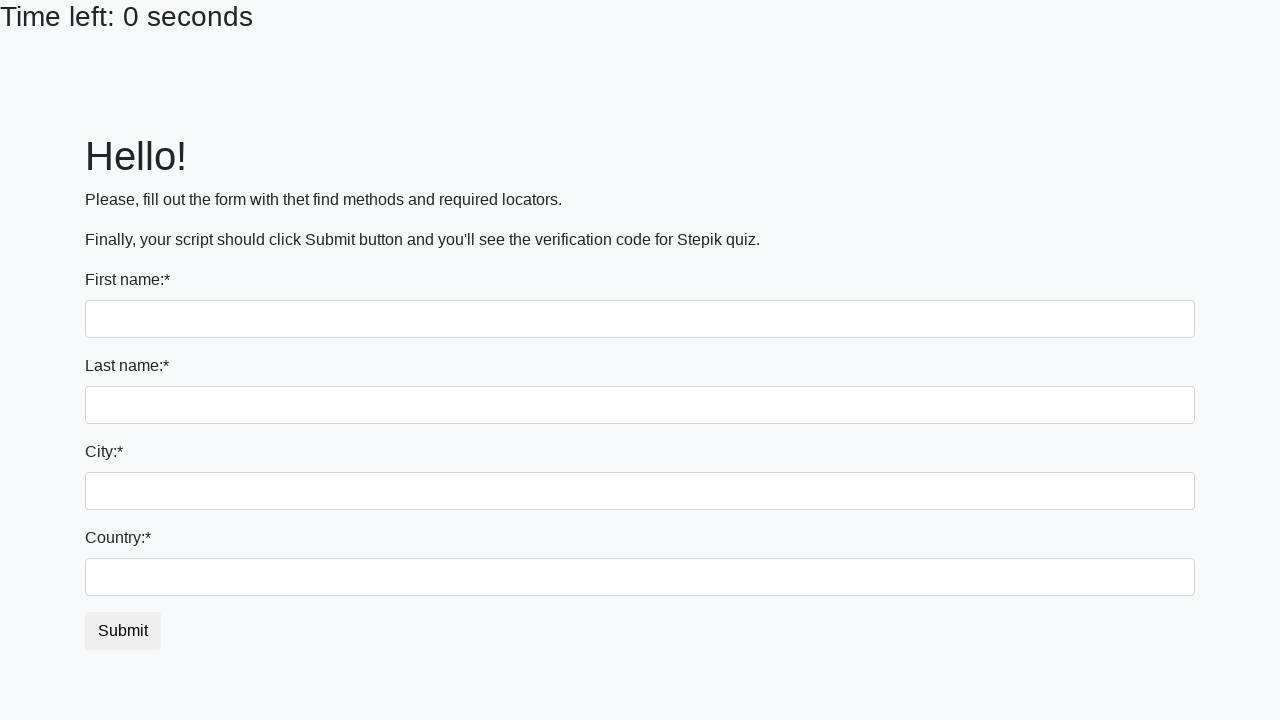